Tests JavaScript confirmation alert by clicking the confirm button, accepting it to verify "Ok" message, then clicking again and dismissing to verify "Cancel" message

Starting URL: http://the-internet.herokuapp.com/javascript_alerts

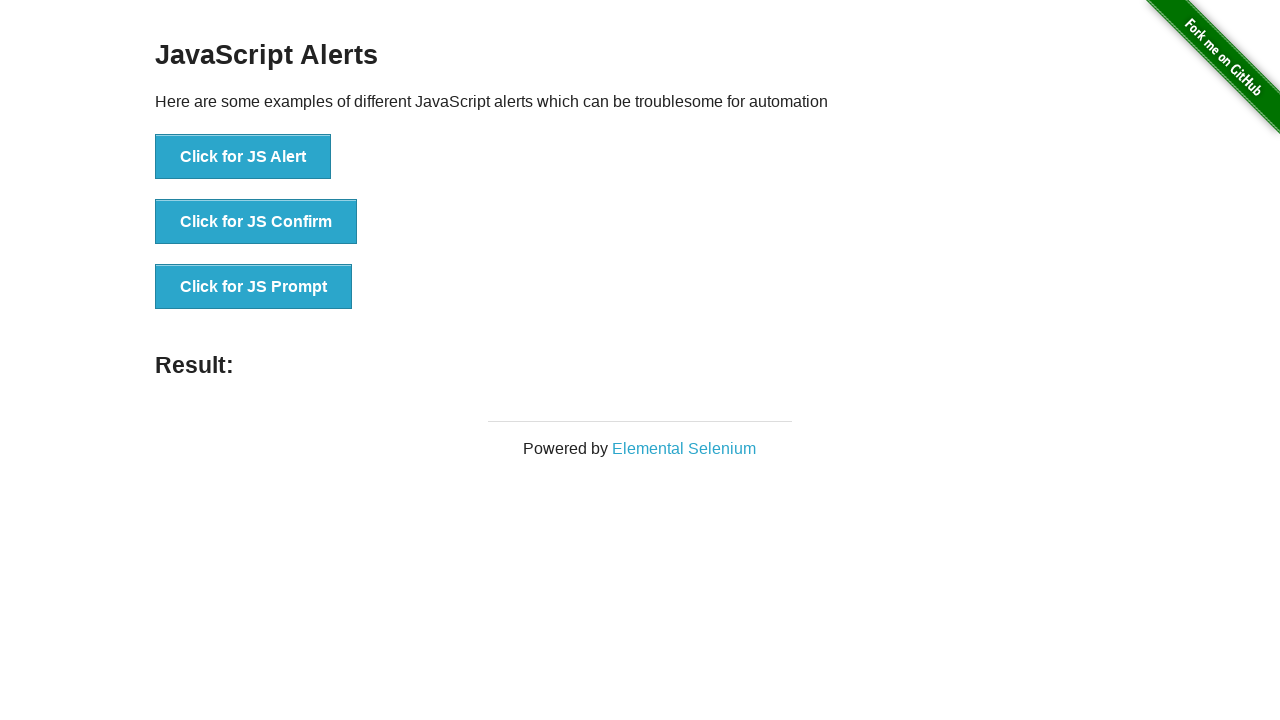

Set up dialog handler to accept the first confirmation alert
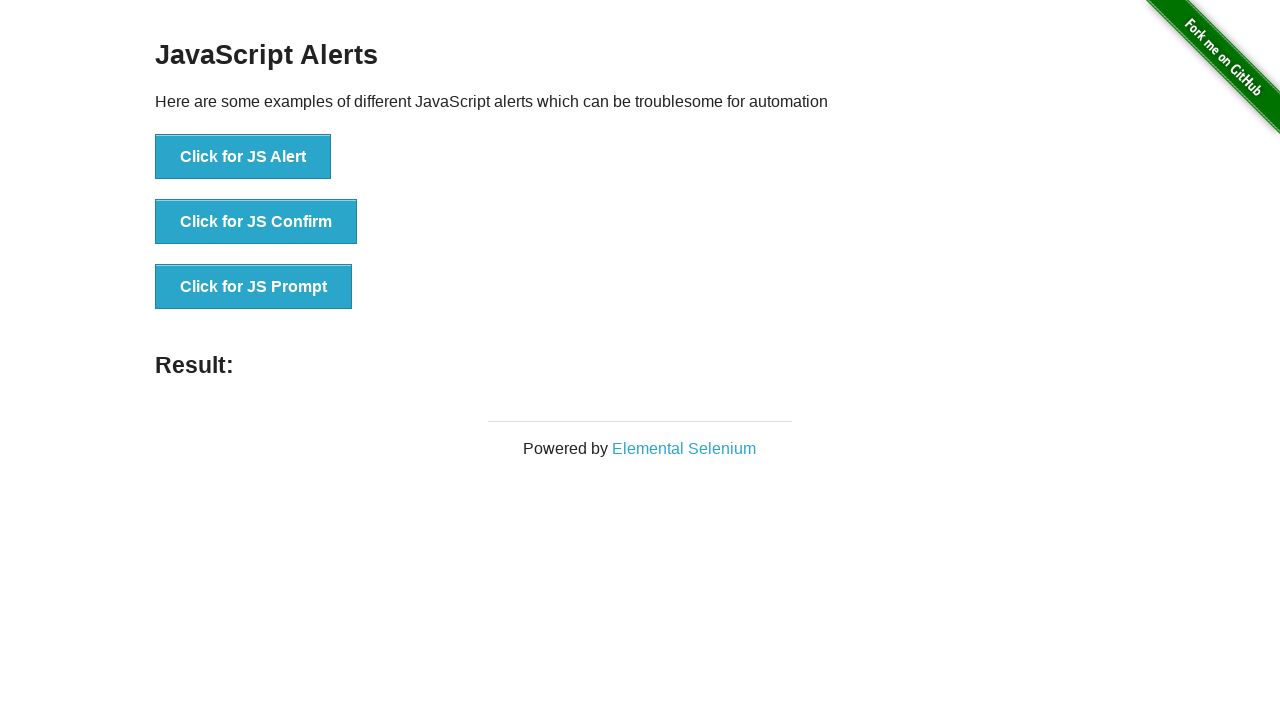

Clicked the 'Click for JS Confirm' button at (256, 222) on xpath=//button[contains(text(),'Click for JS Confirm')]
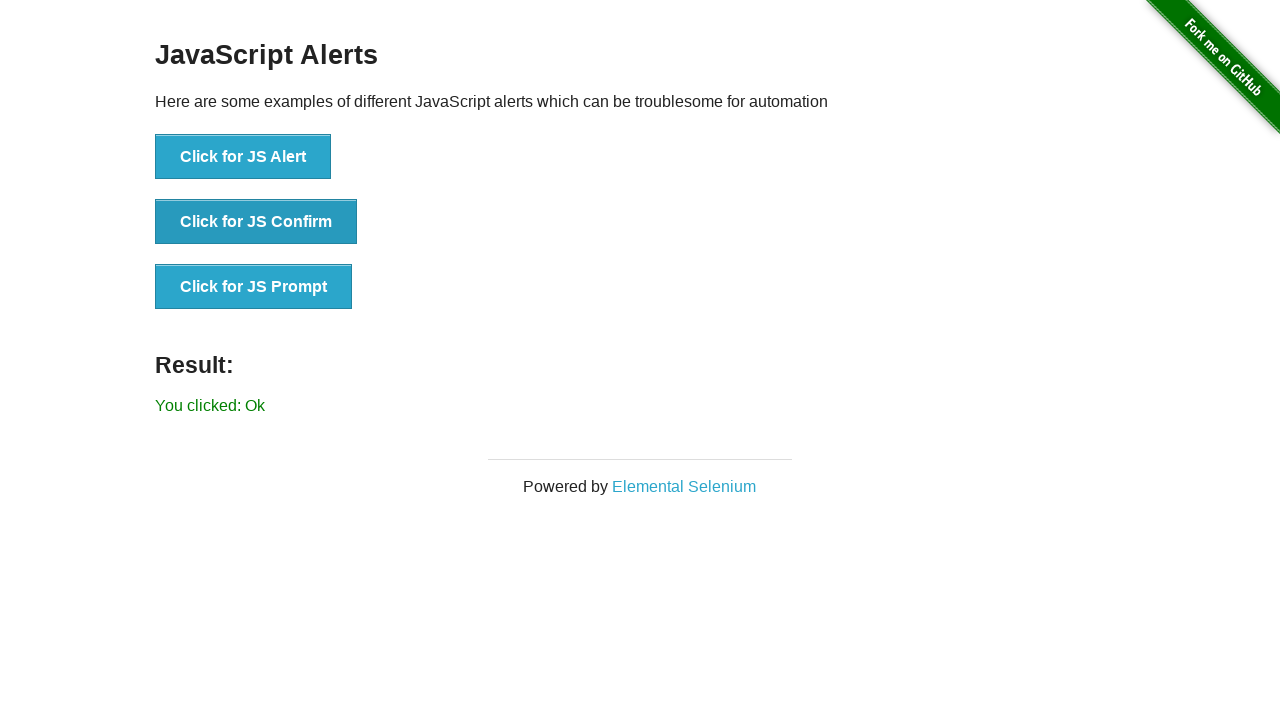

Result element loaded after accepting confirmation alert
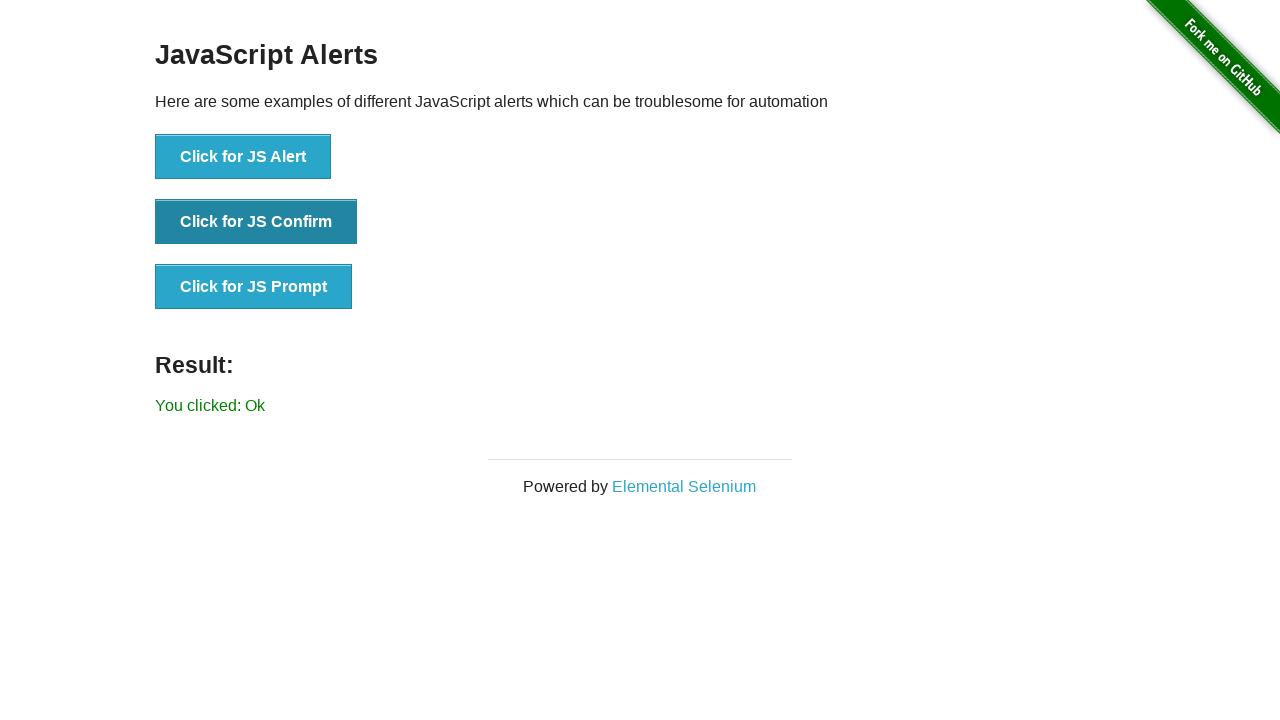

Retrieved result text from #result element
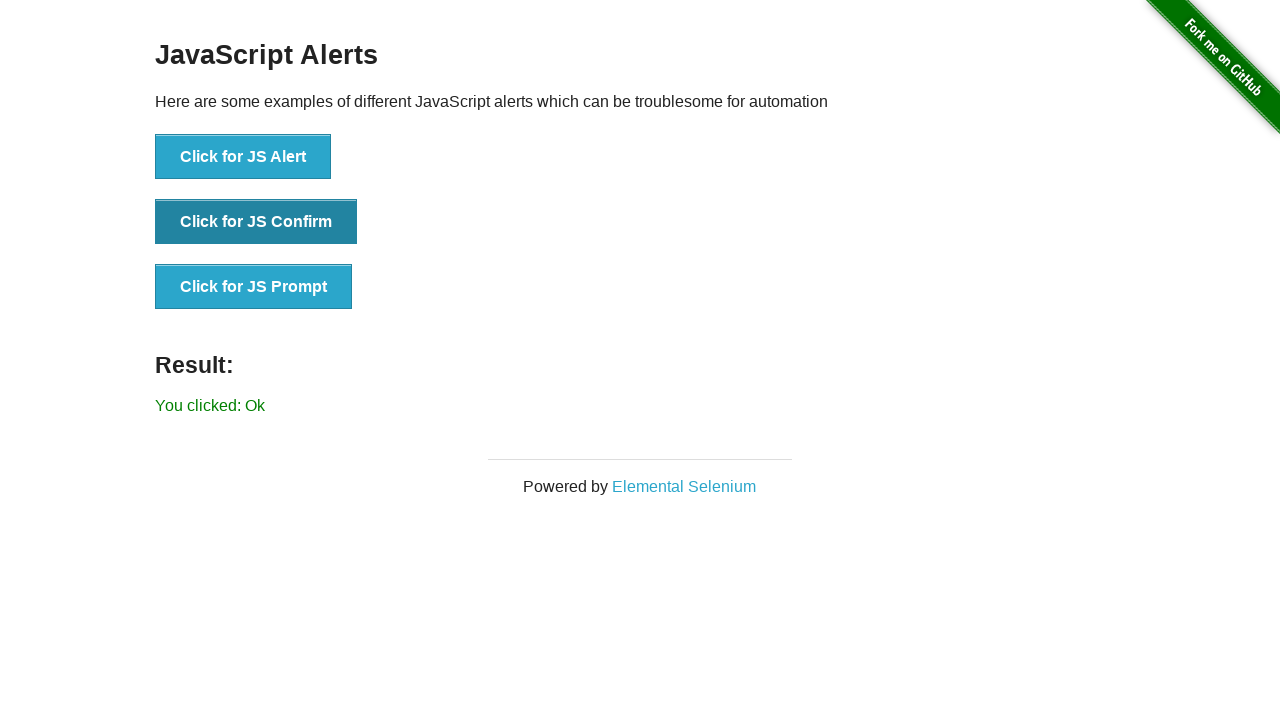

Verified 'You clicked: Ok' message after accepting confirmation alert
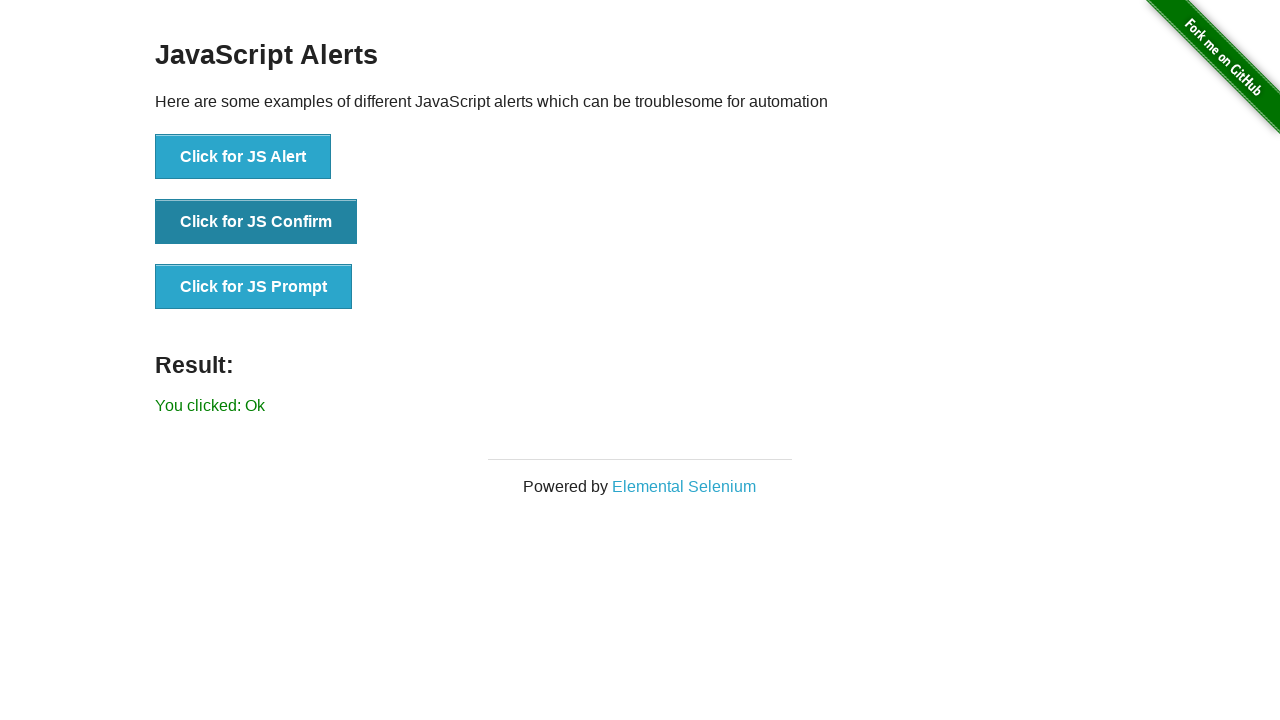

Set up dialog handler to dismiss the second confirmation alert
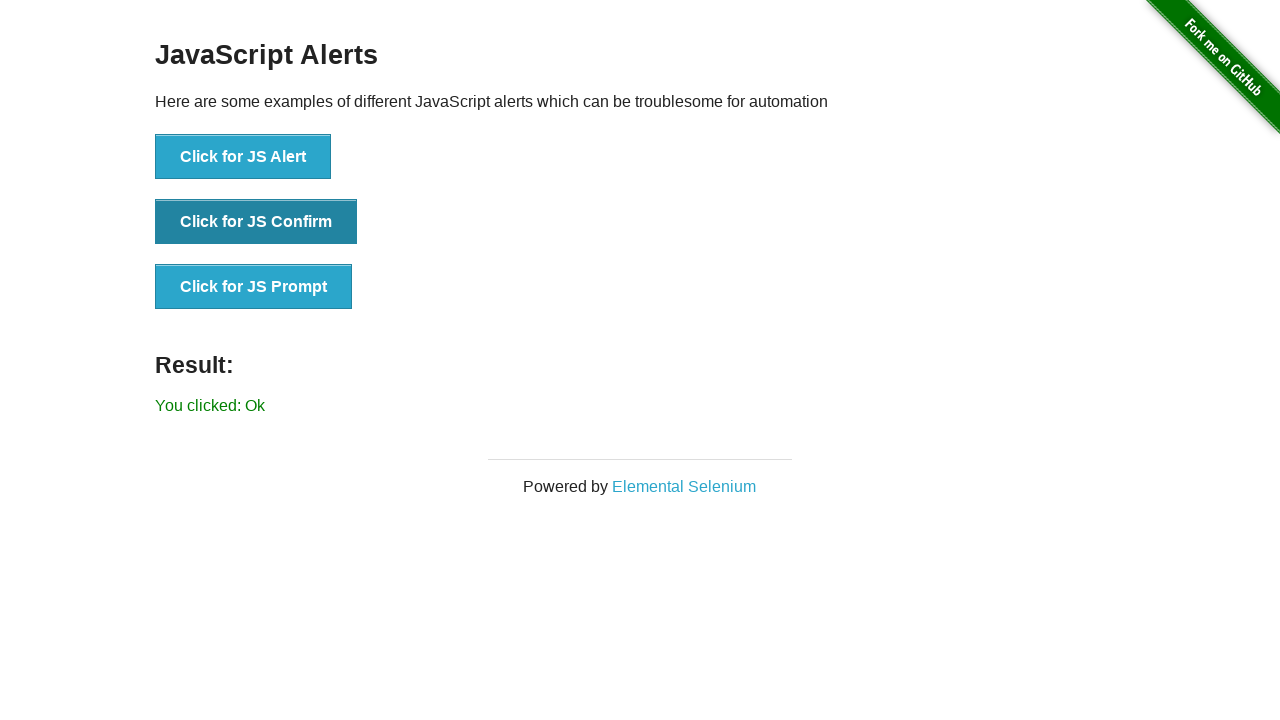

Clicked the 'Click for JS Confirm' button again at (256, 222) on xpath=//button[contains(text(),'Click for JS Confirm')]
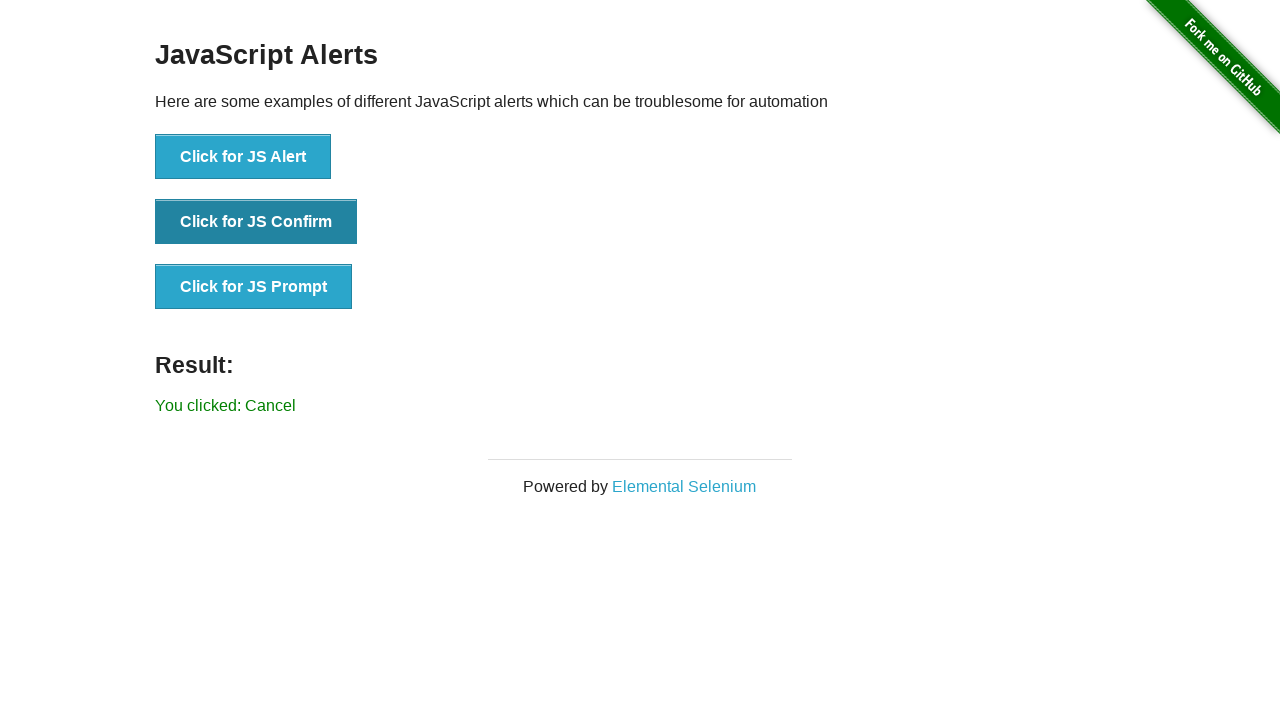

Waited 500ms for result to update after dismissing confirmation alert
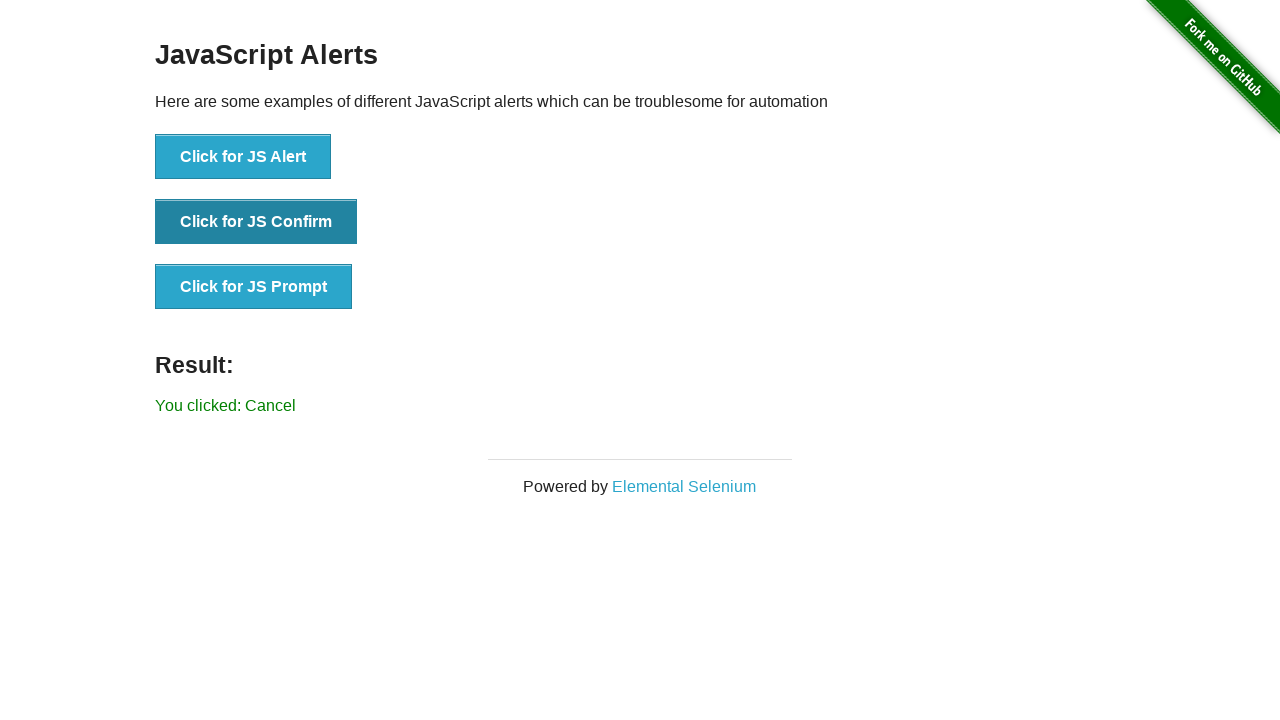

Retrieved result text from #result element
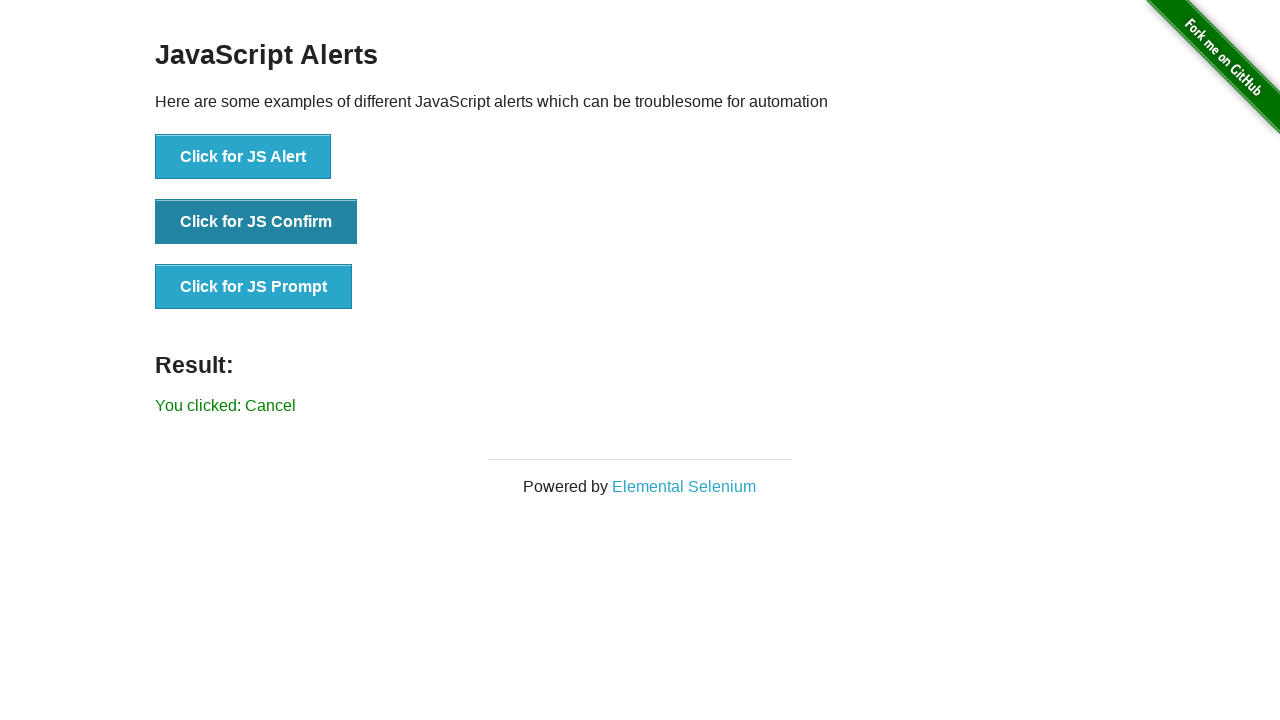

Verified 'You clicked: Cancel' message after dismissing confirmation alert
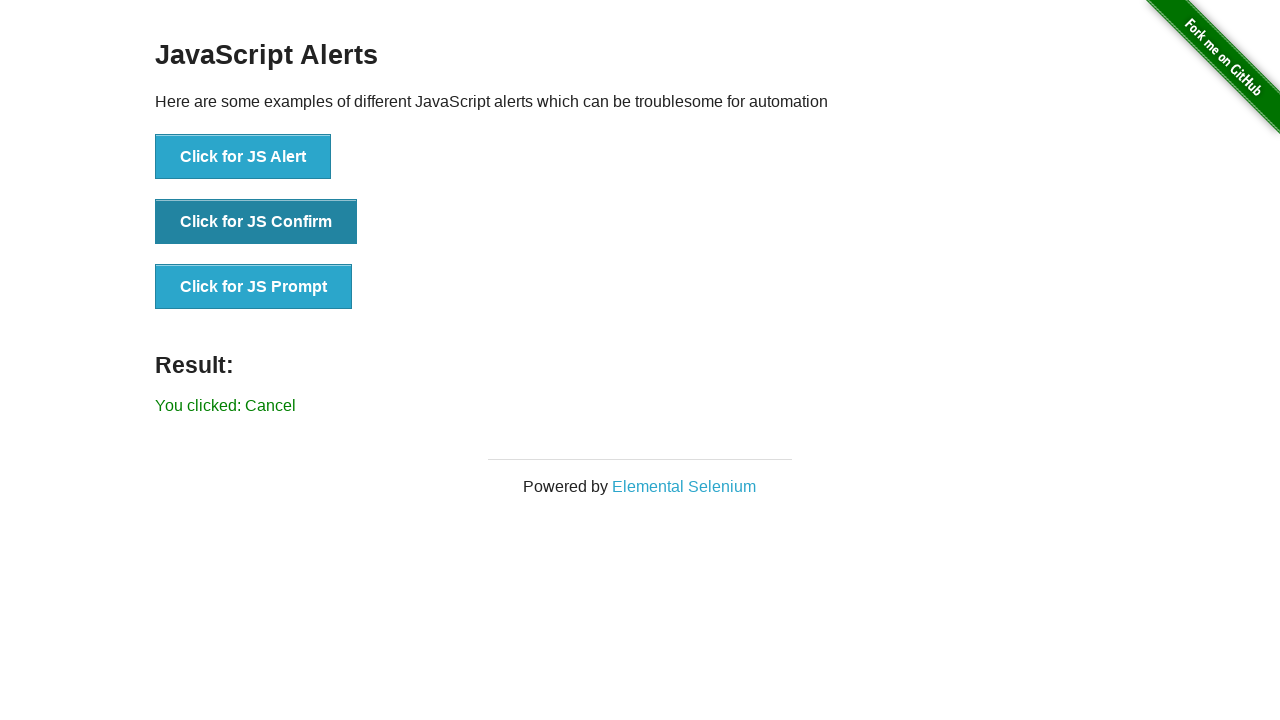

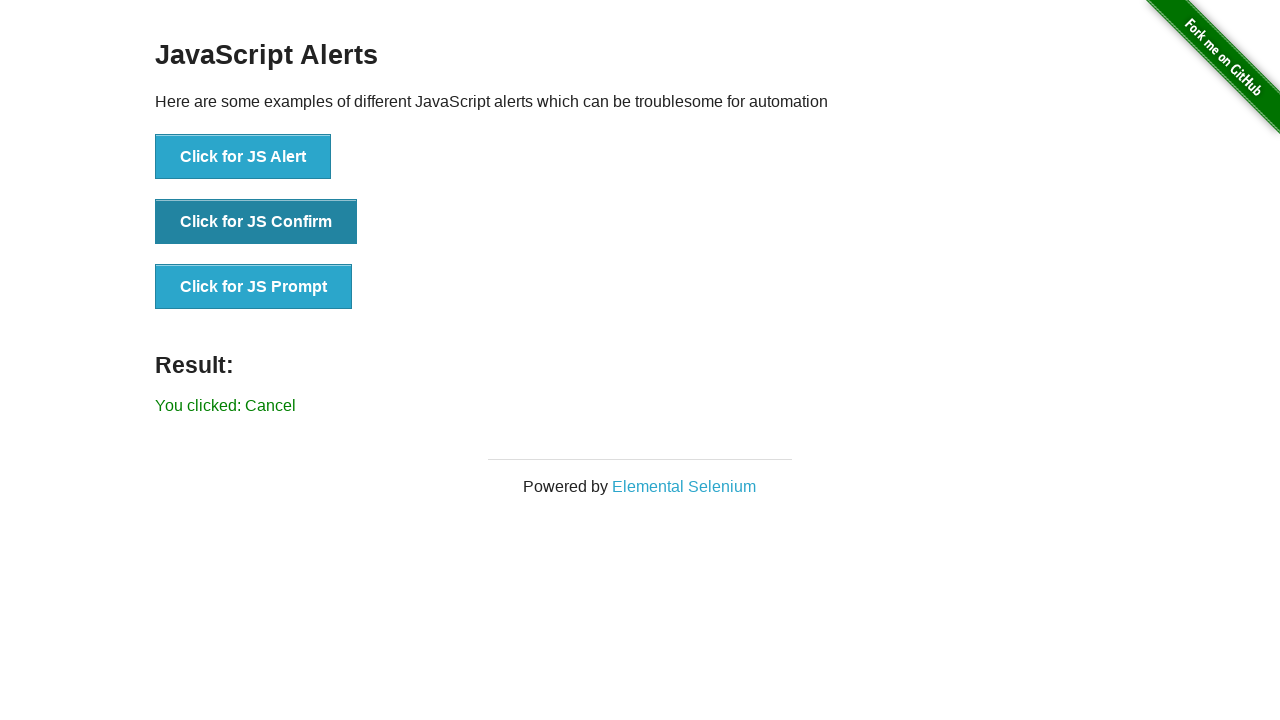